Opens and closes both small and large modal dialogs on the DemoQA modal page

Starting URL: https://demoqa.com/modal-dialogs

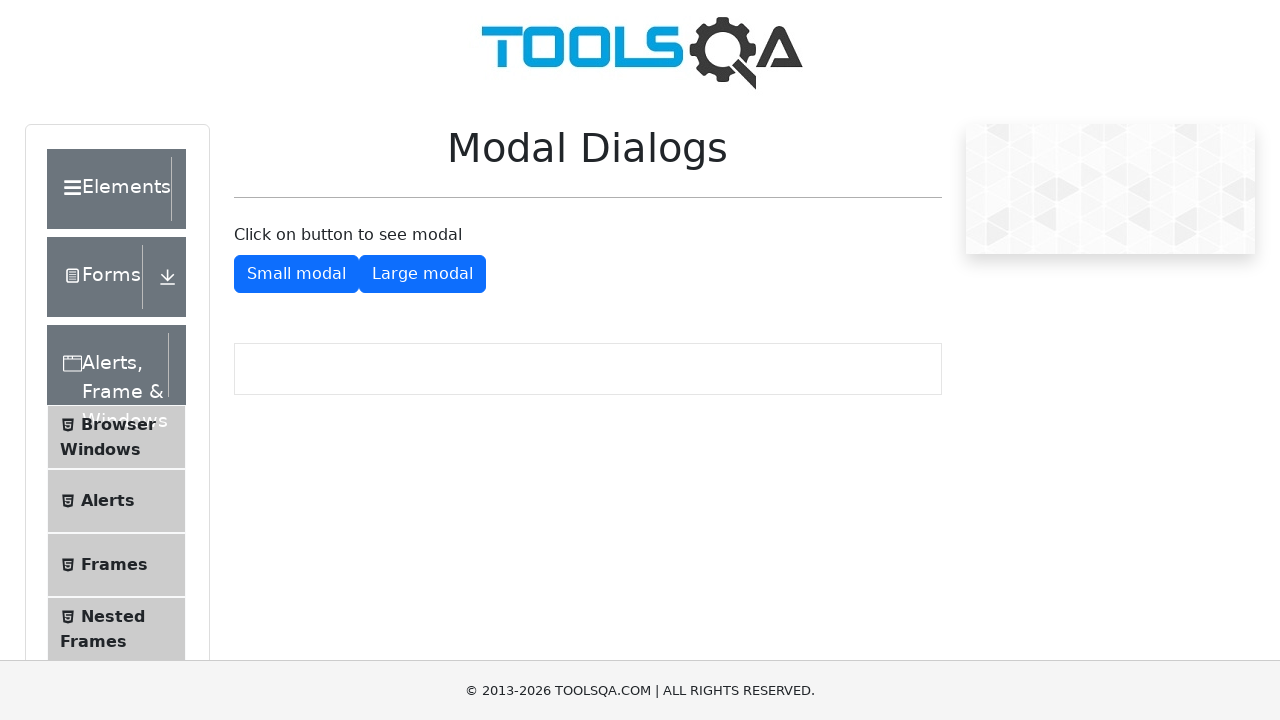

Clicked button to open small modal dialog at (296, 274) on button#showSmallModal
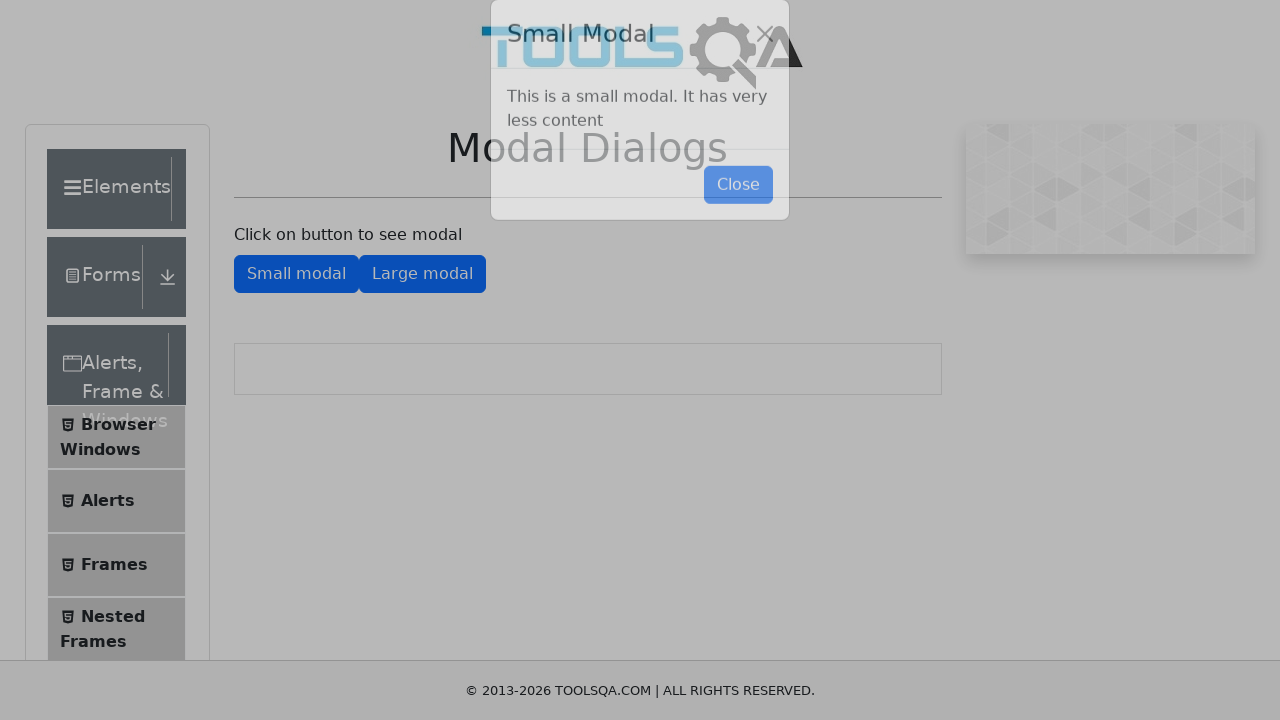

Small modal dialog loaded and close button appeared
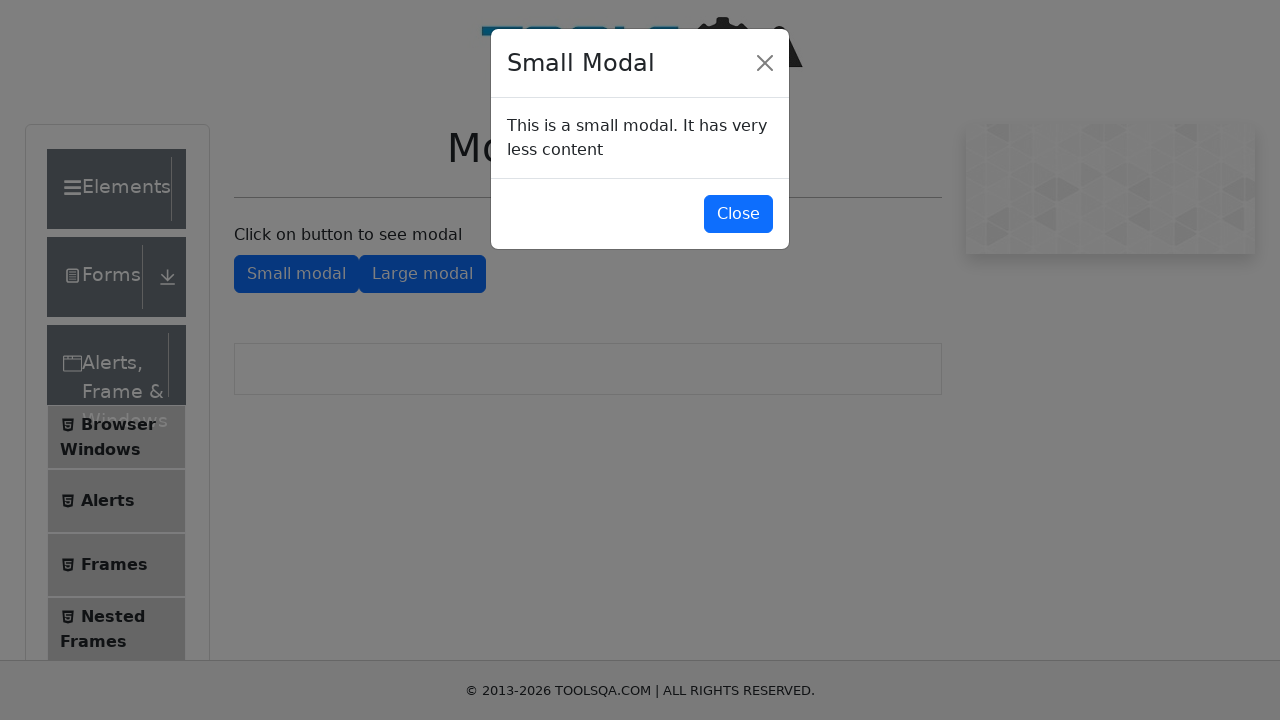

Clicked button to close small modal dialog at (738, 214) on button#closeSmallModal
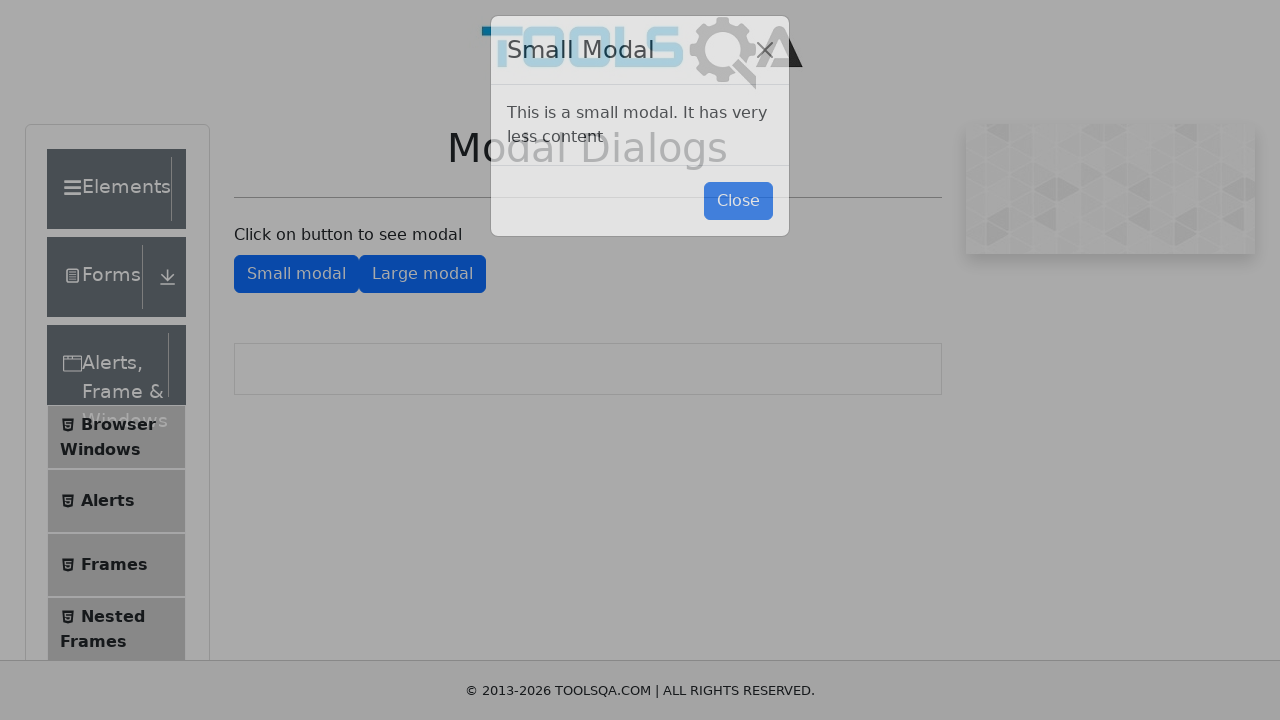

Clicked button to open large modal dialog at (422, 274) on button#showLargeModal
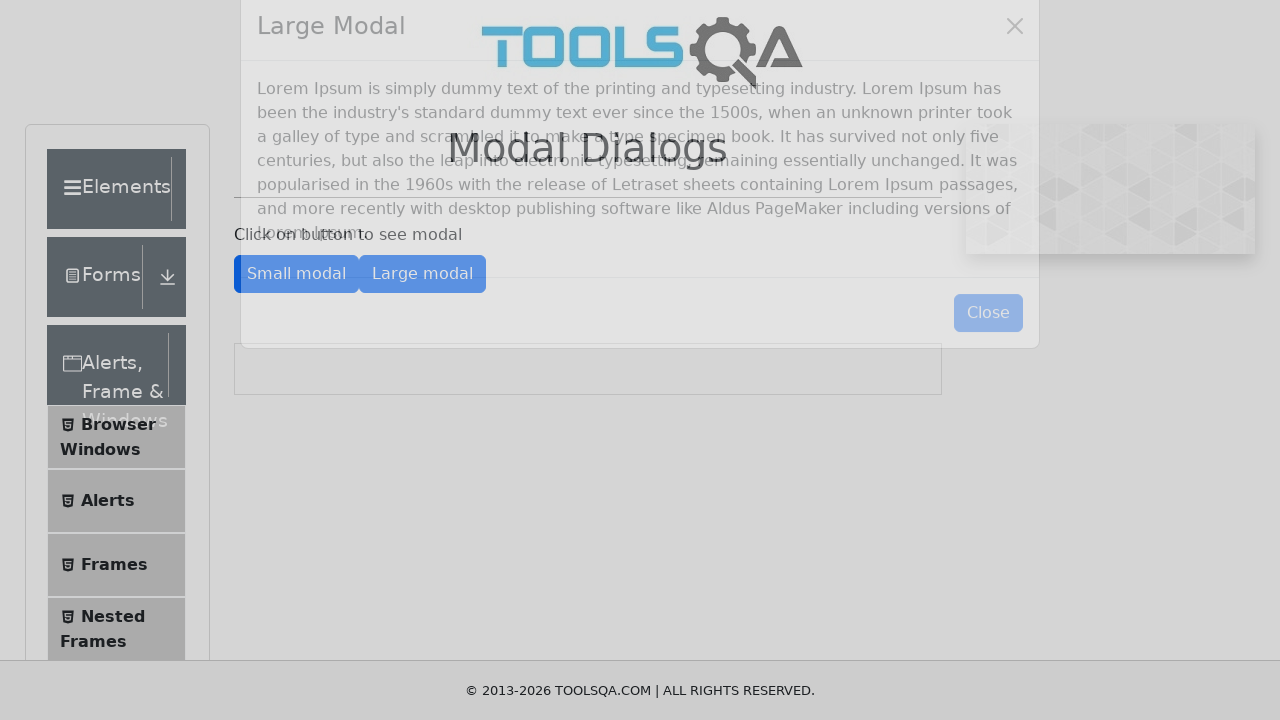

Large modal dialog loaded and close button appeared
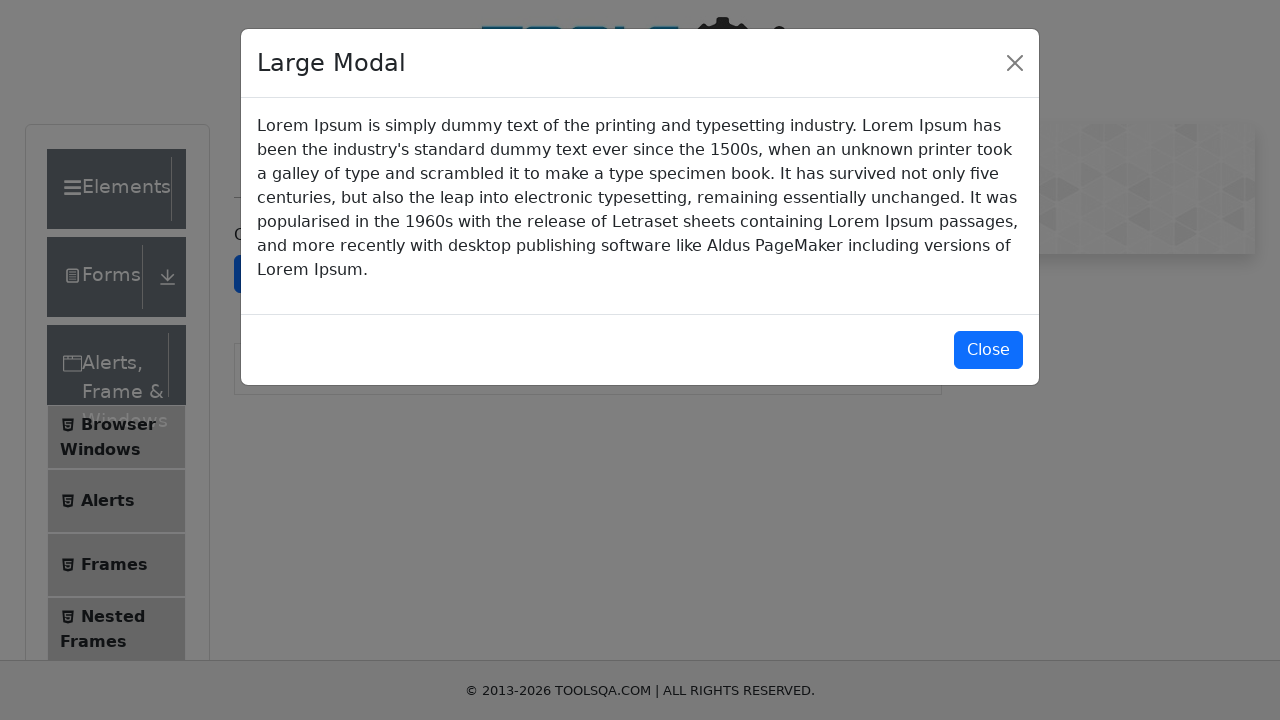

Clicked button to close large modal dialog at (988, 350) on button#closeLargeModal
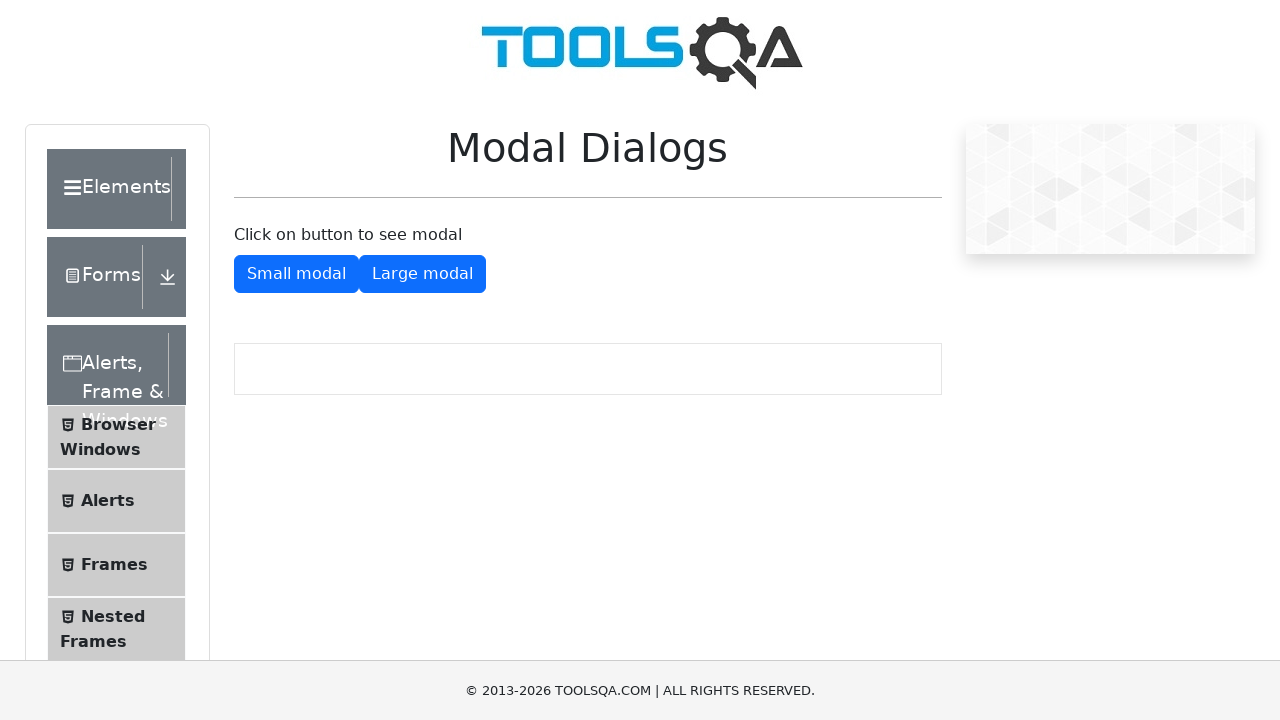

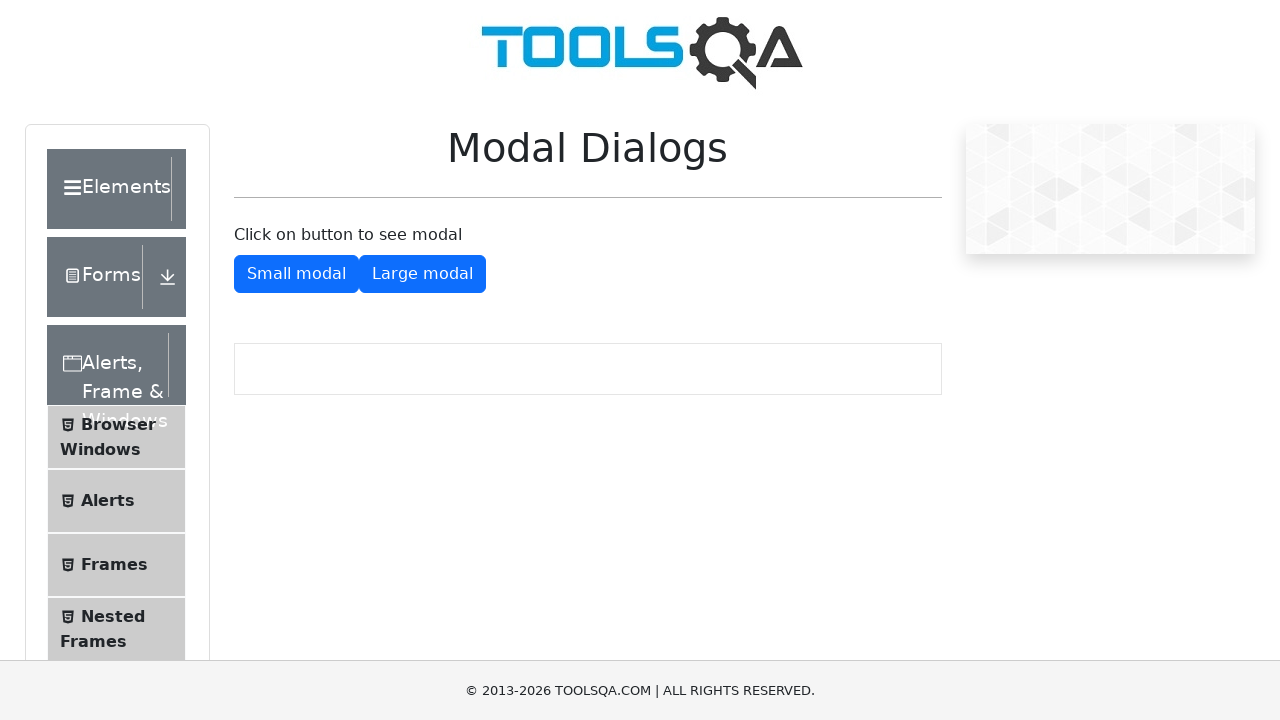